Tests dropdown selection by selecting Option 2 using its value attribute

Starting URL: https://the-internet.herokuapp.com/dropdown

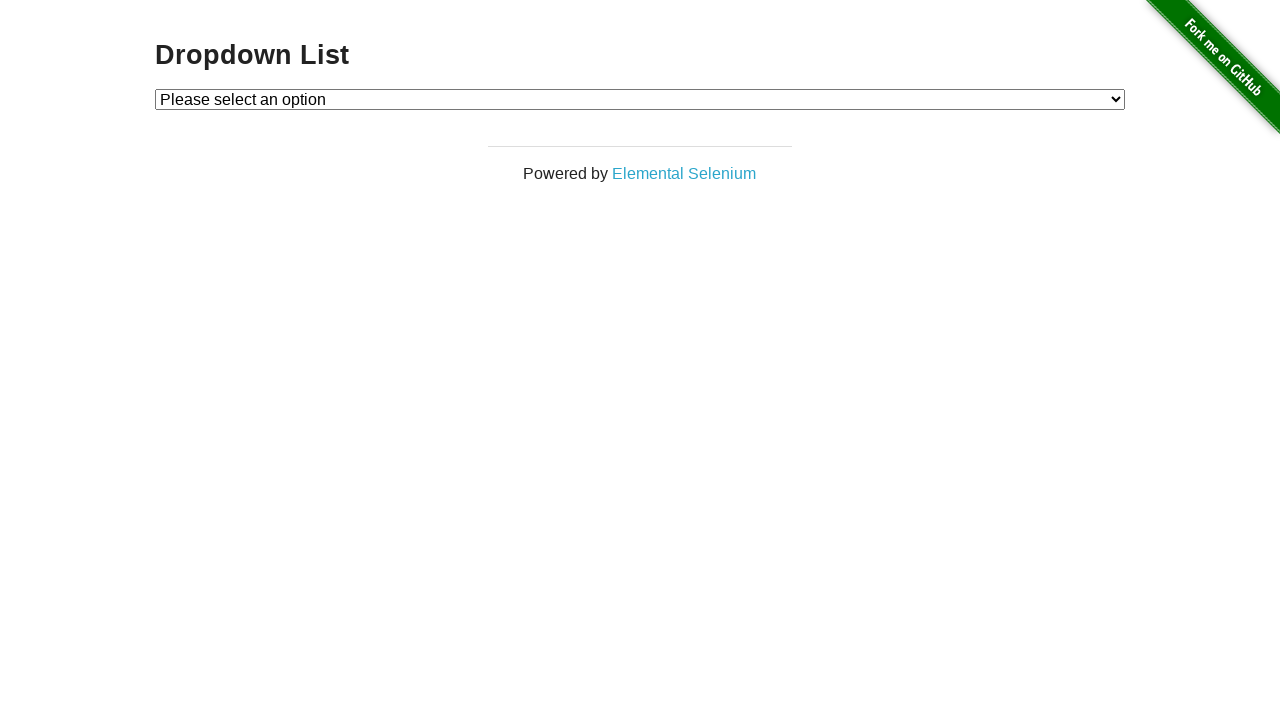

Navigated to dropdown test page
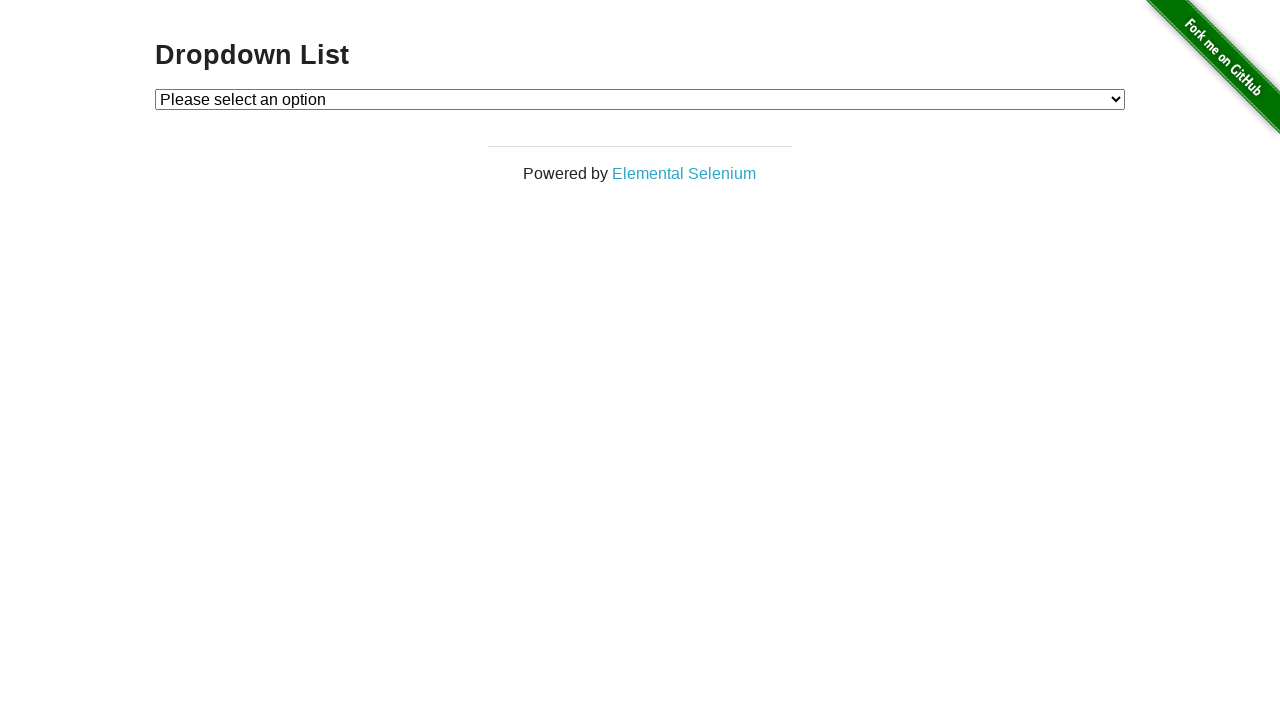

Selected Option 2 using its value attribute on #dropdown
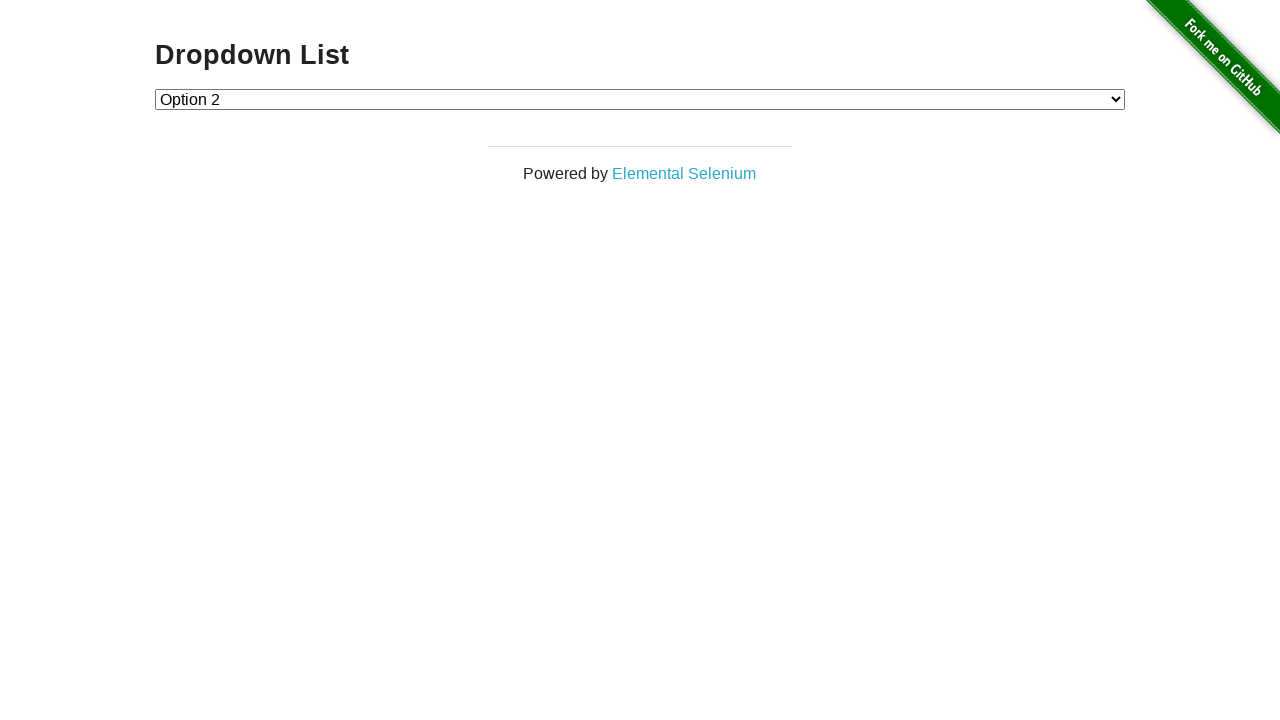

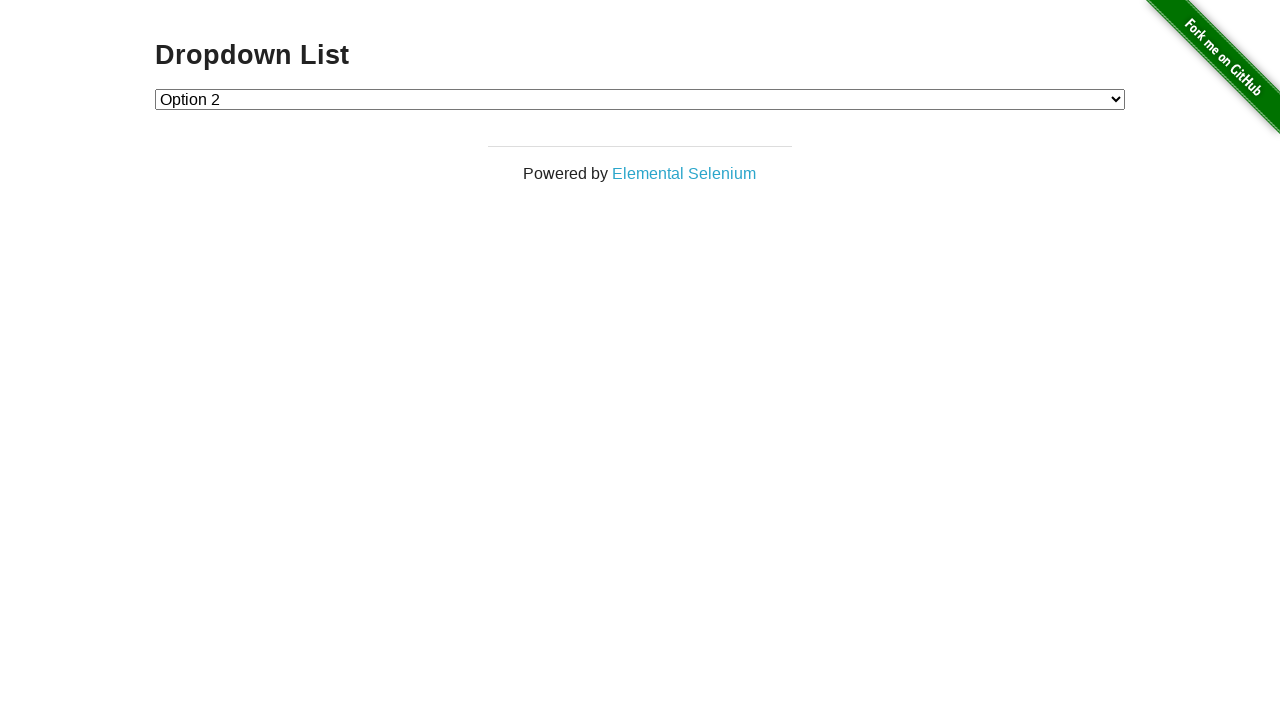